Tests checkbox functionality by navigating to a checkboxes page, finding all checkboxes, and verifying their checked states using both getAttribute and isSelected methods.

Starting URL: http://the-internet.herokuapp.com/checkboxes

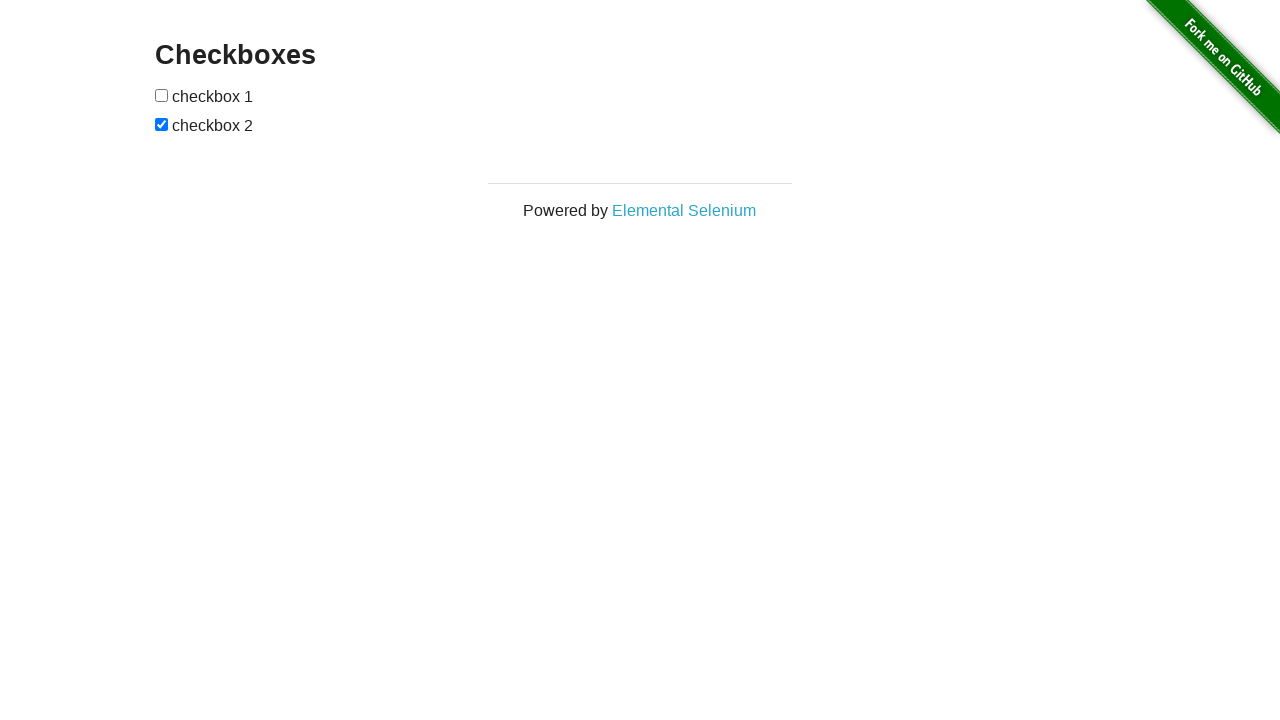

Waited for checkboxes to load on the page
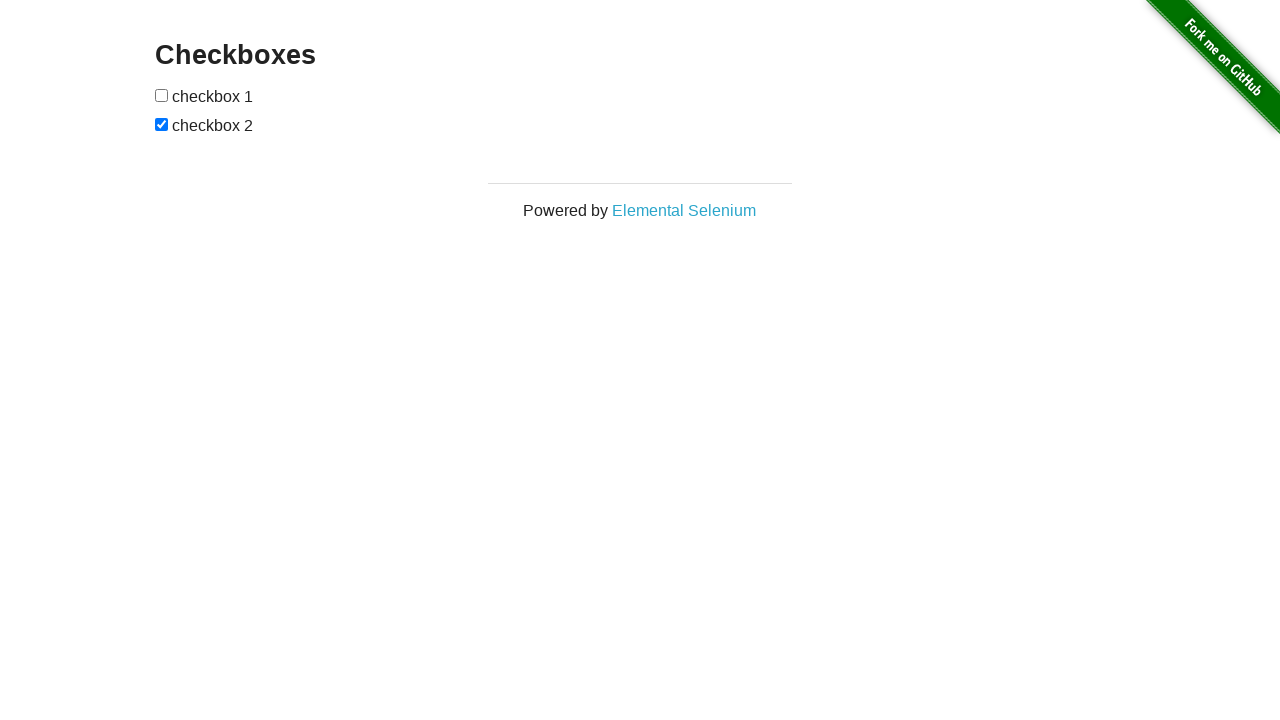

Located all checkboxes on the page
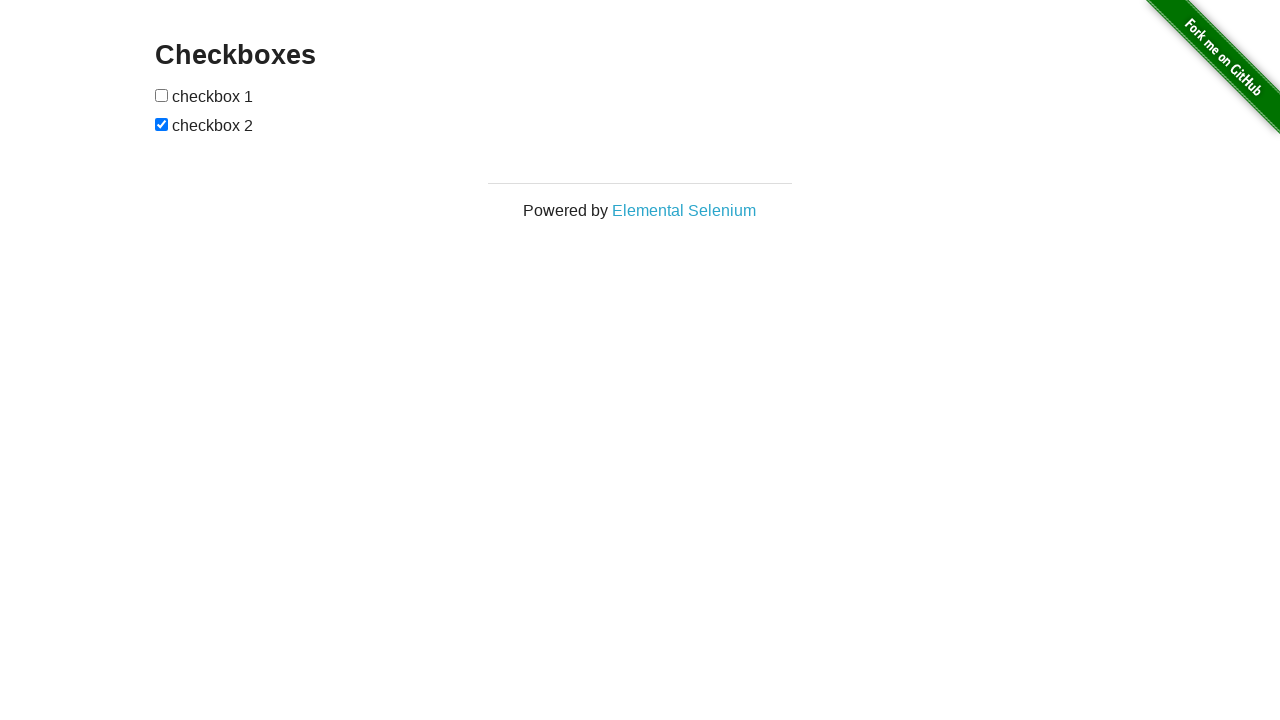

Selected the last checkbox
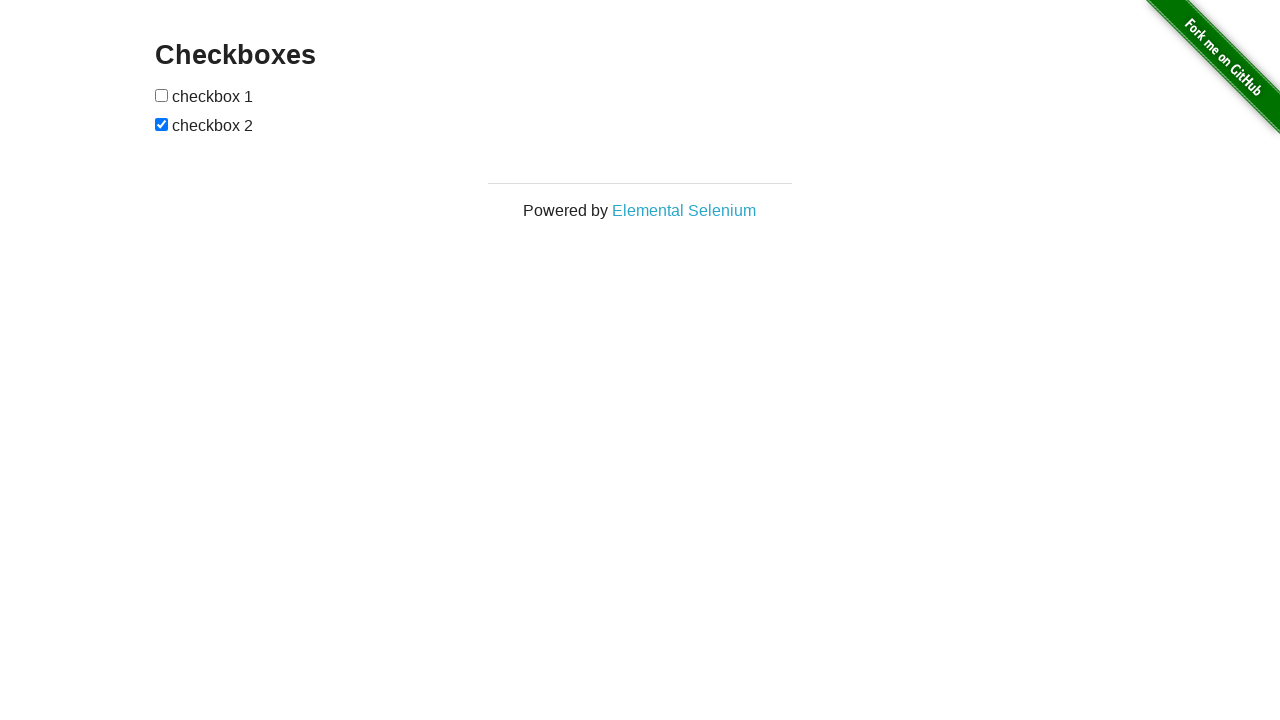

Verified last checkbox is checked by default
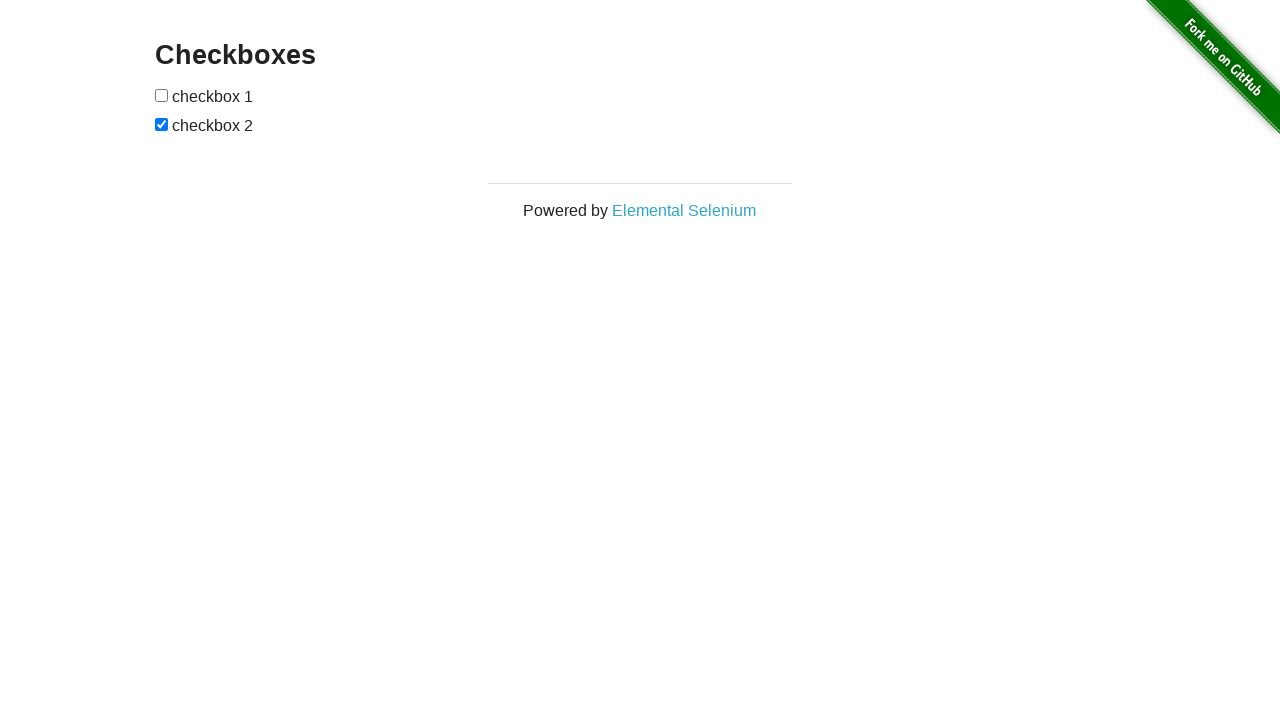

Selected the first checkbox
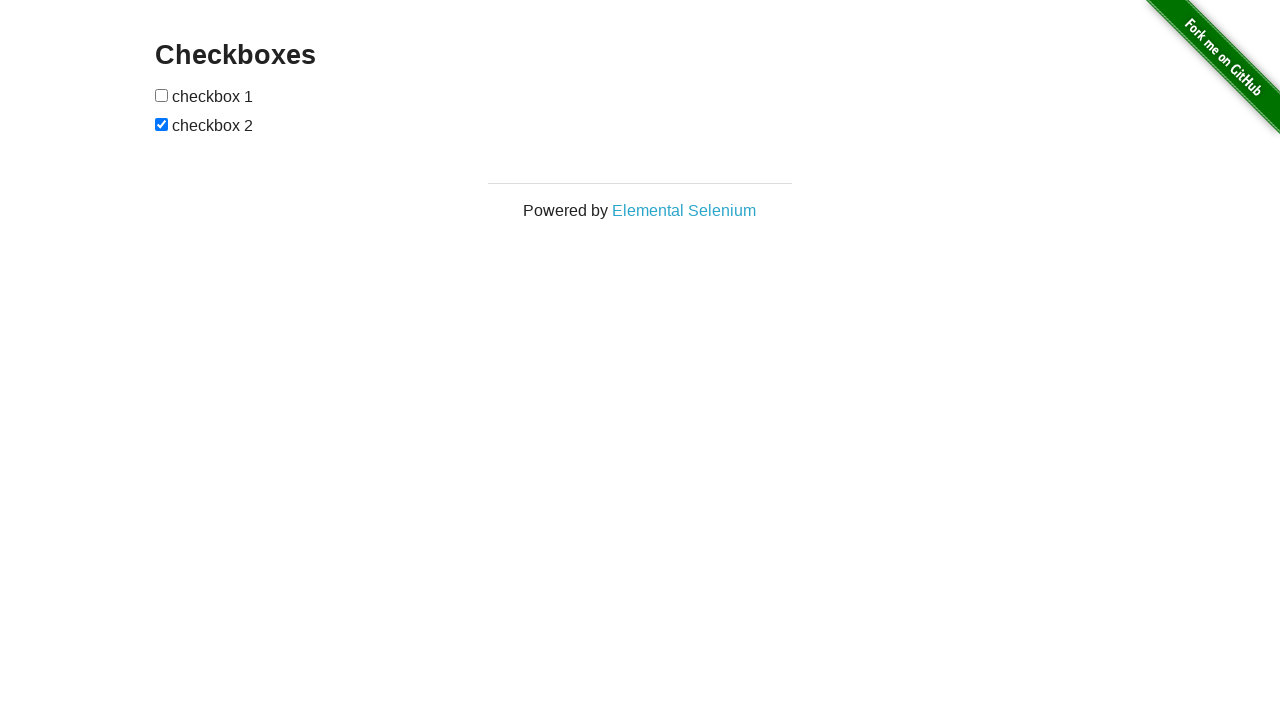

Verified first checkbox is unchecked by default
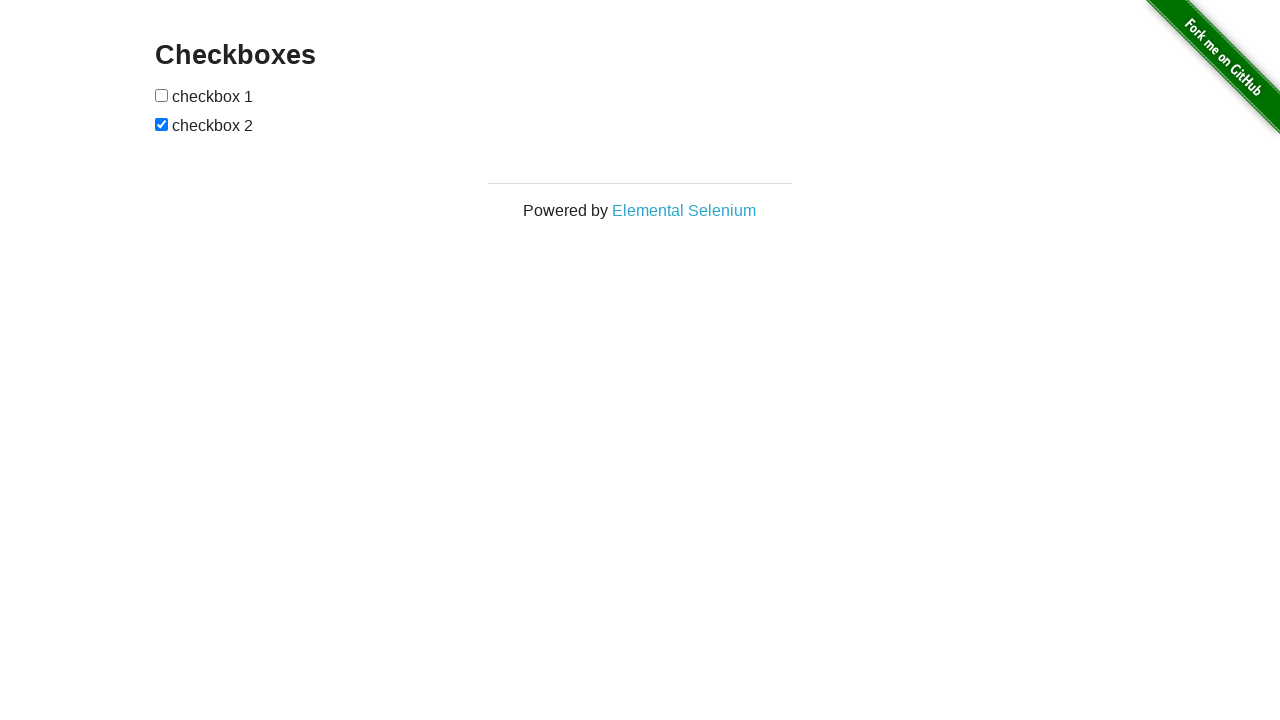

Clicked the first checkbox to check it at (162, 95) on input[type="checkbox"] >> nth=0
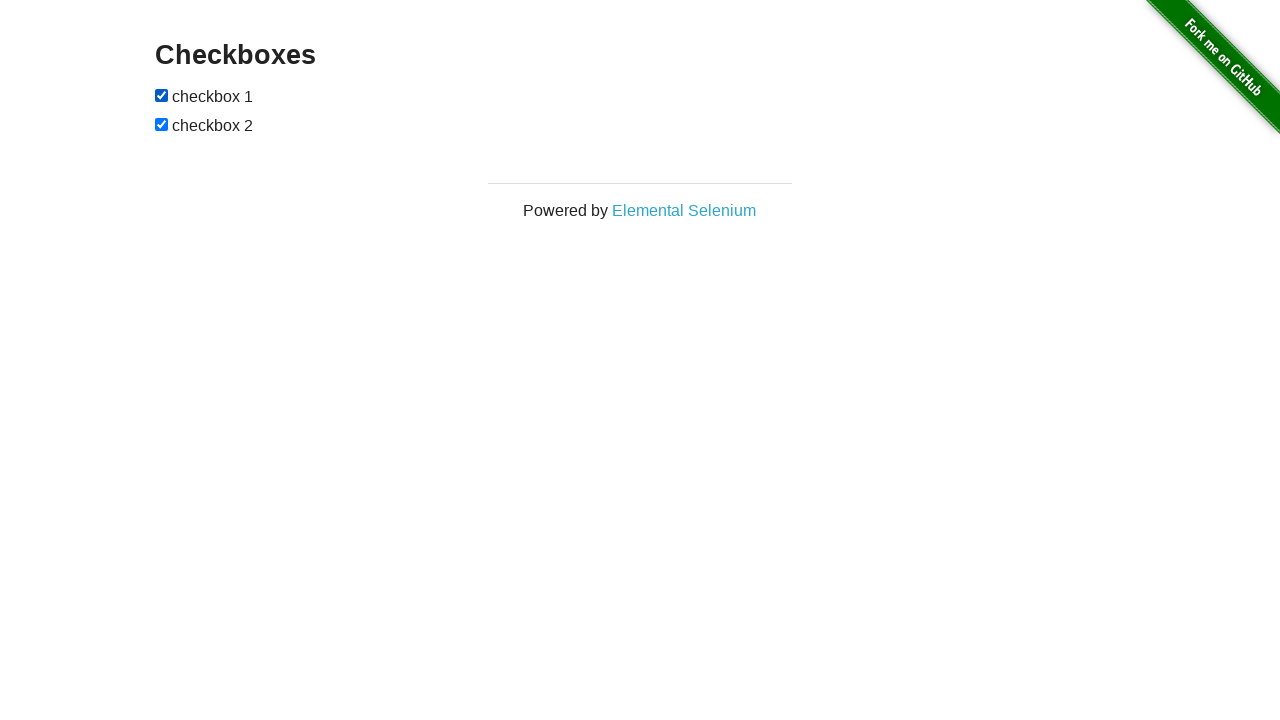

Verified first checkbox is now checked after clicking
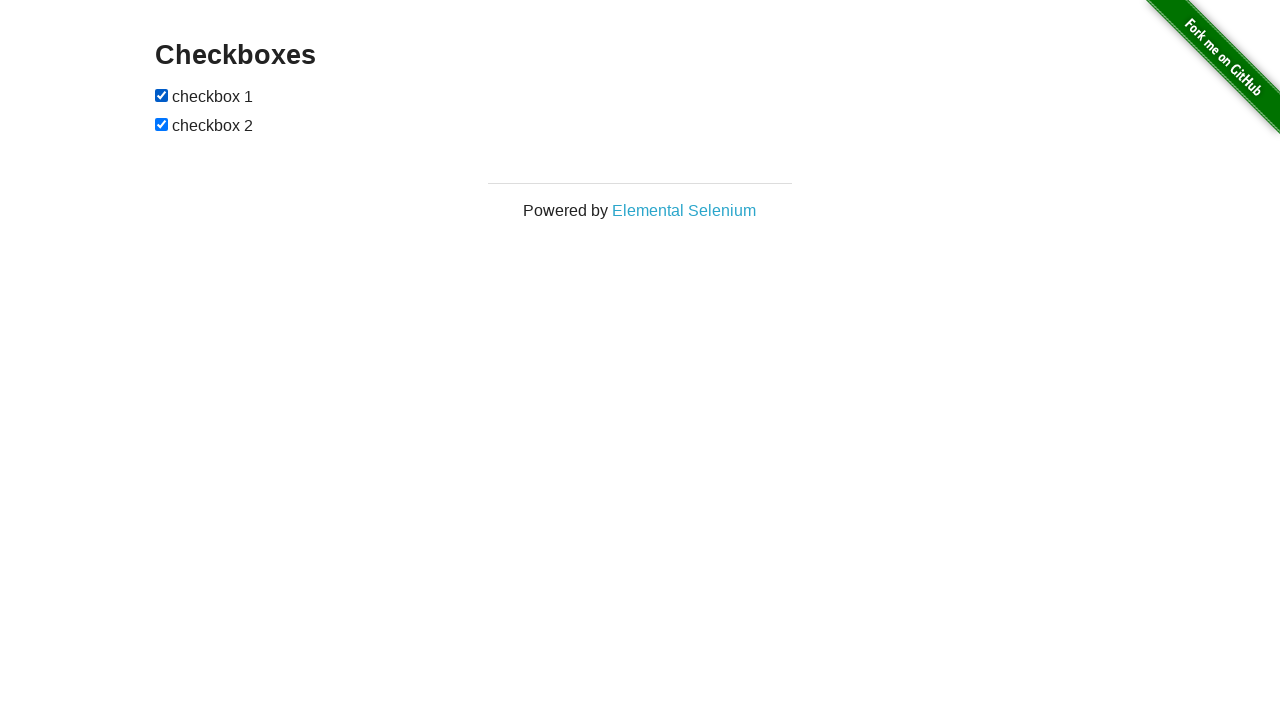

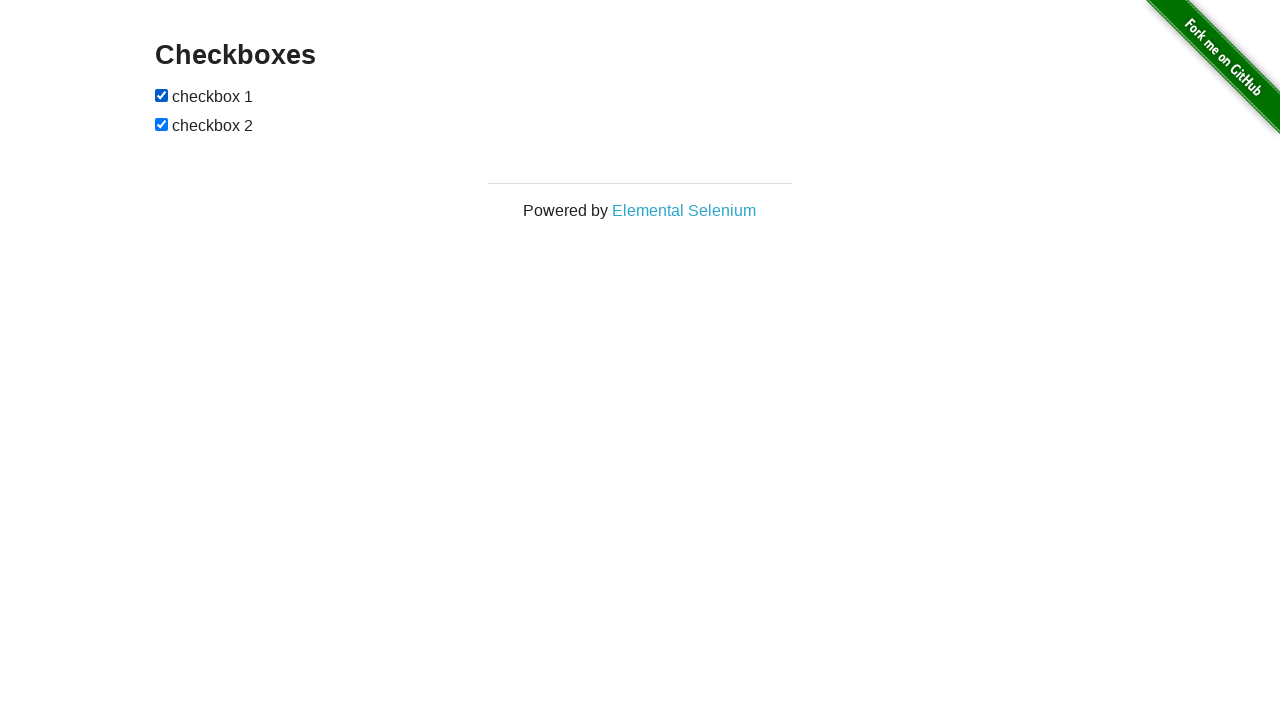